Tests header navigation links on JCPenney jobs site by clicking each link in the navbar and verifying navigation works

Starting URL: http://jobs.jcp.com/

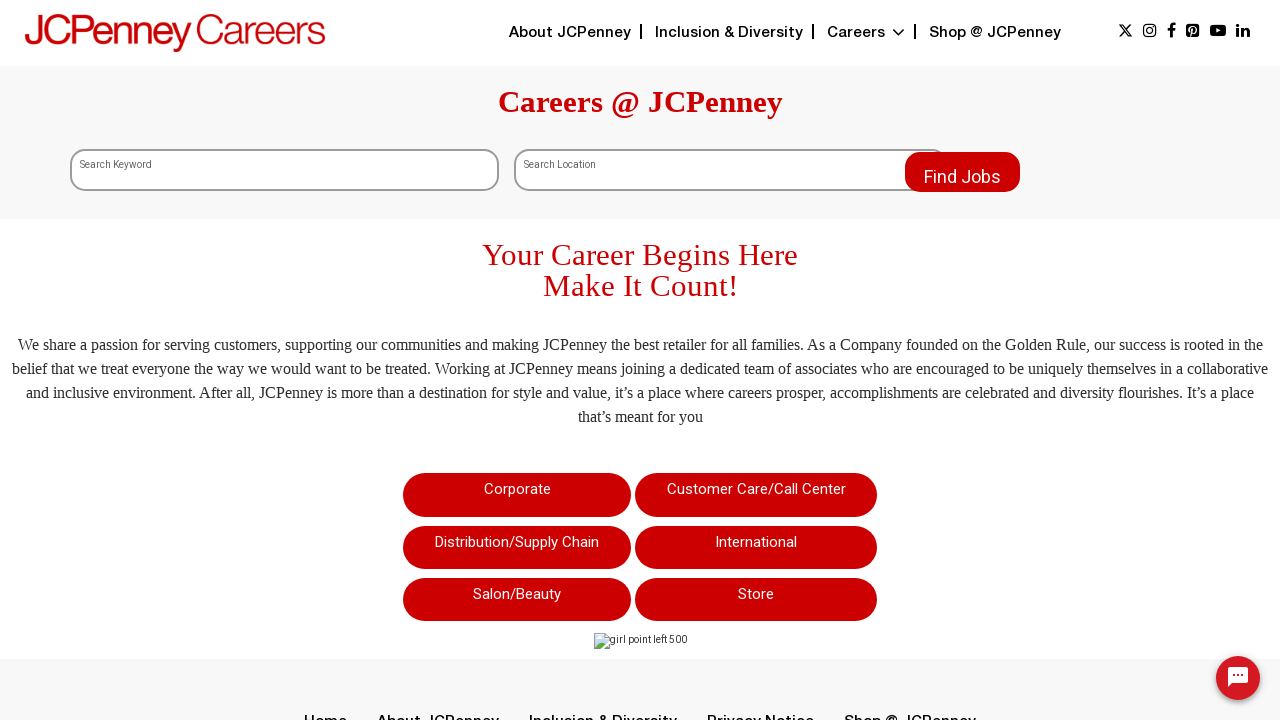

Located navbar element on JCPenney jobs page
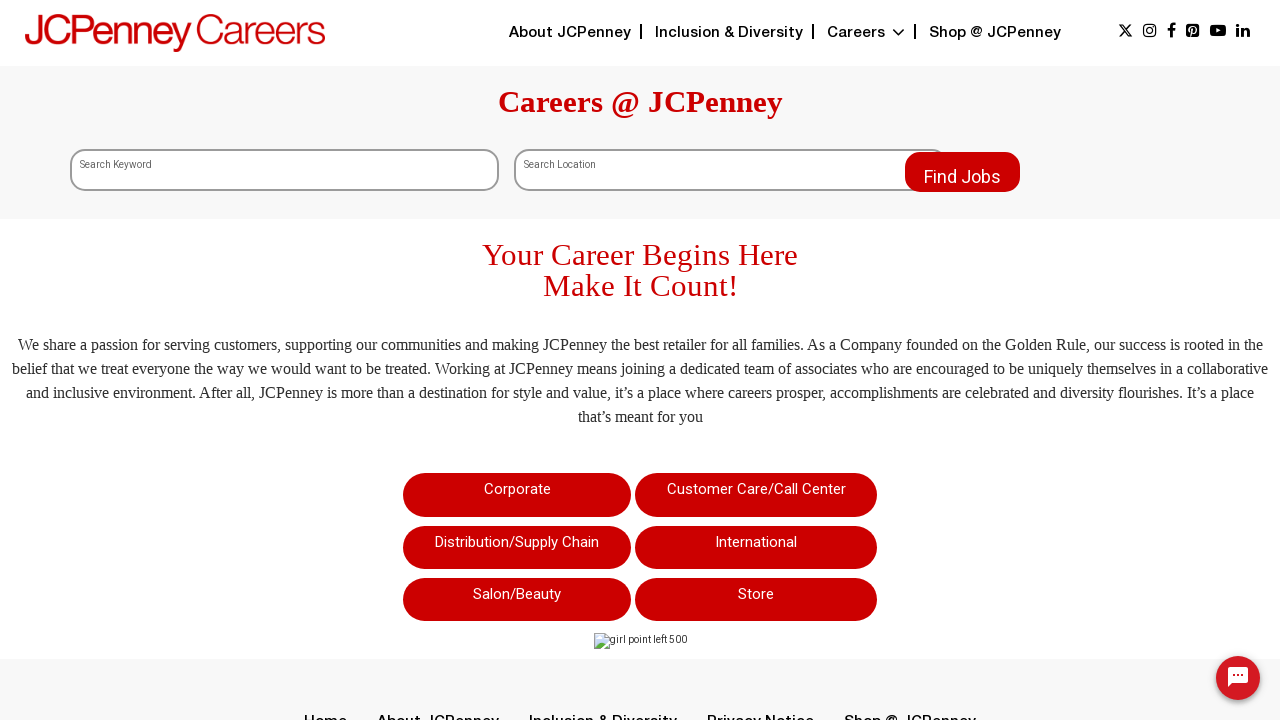

Retrieved all header navigation links from navbar
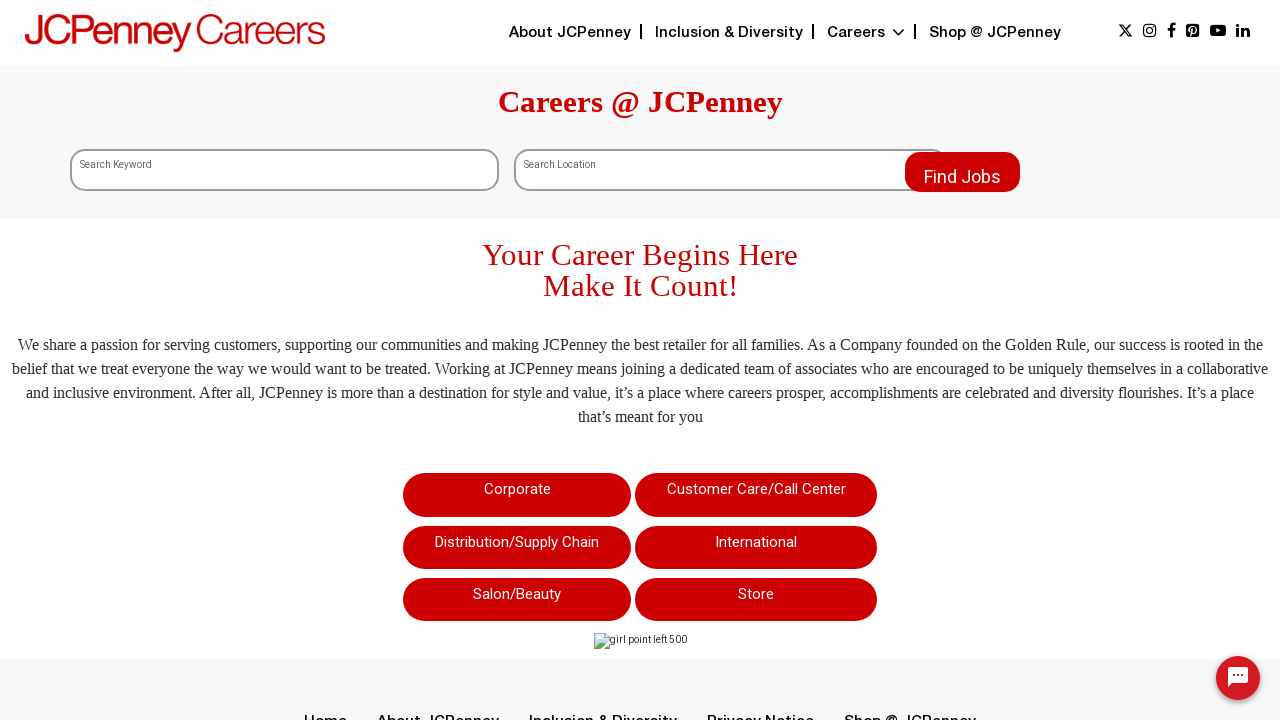

Found 0 header links to test
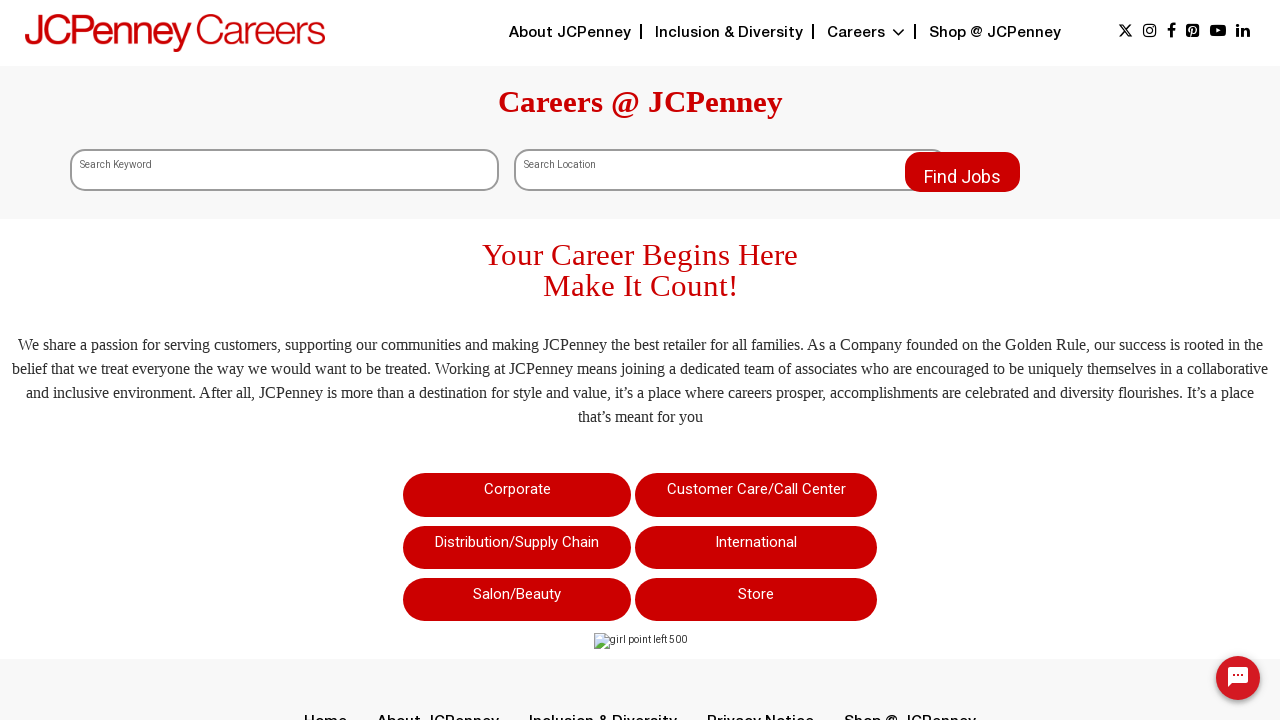

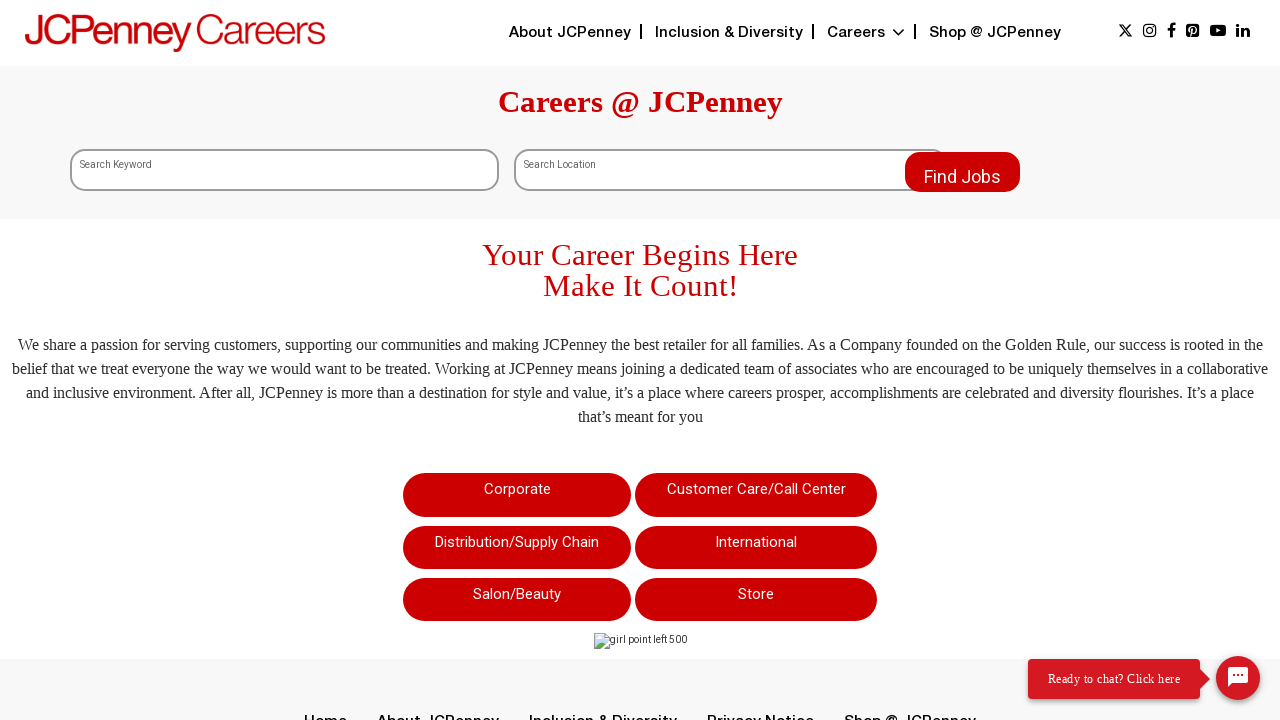